Navigates to a test automation practice site and interacts with a colors dropdown listbox to verify its options are loaded and accessible.

Starting URL: https://testautomationpractice.blogspot.com/

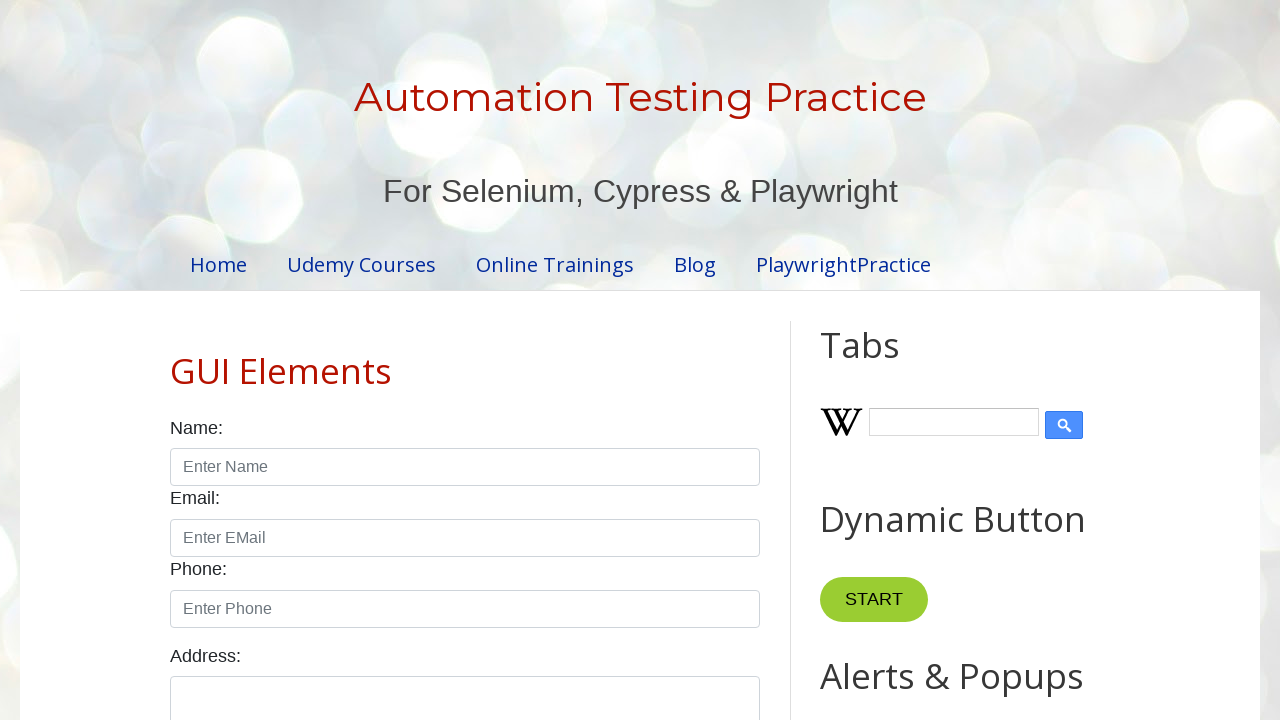

Set viewport size to 1920x1080
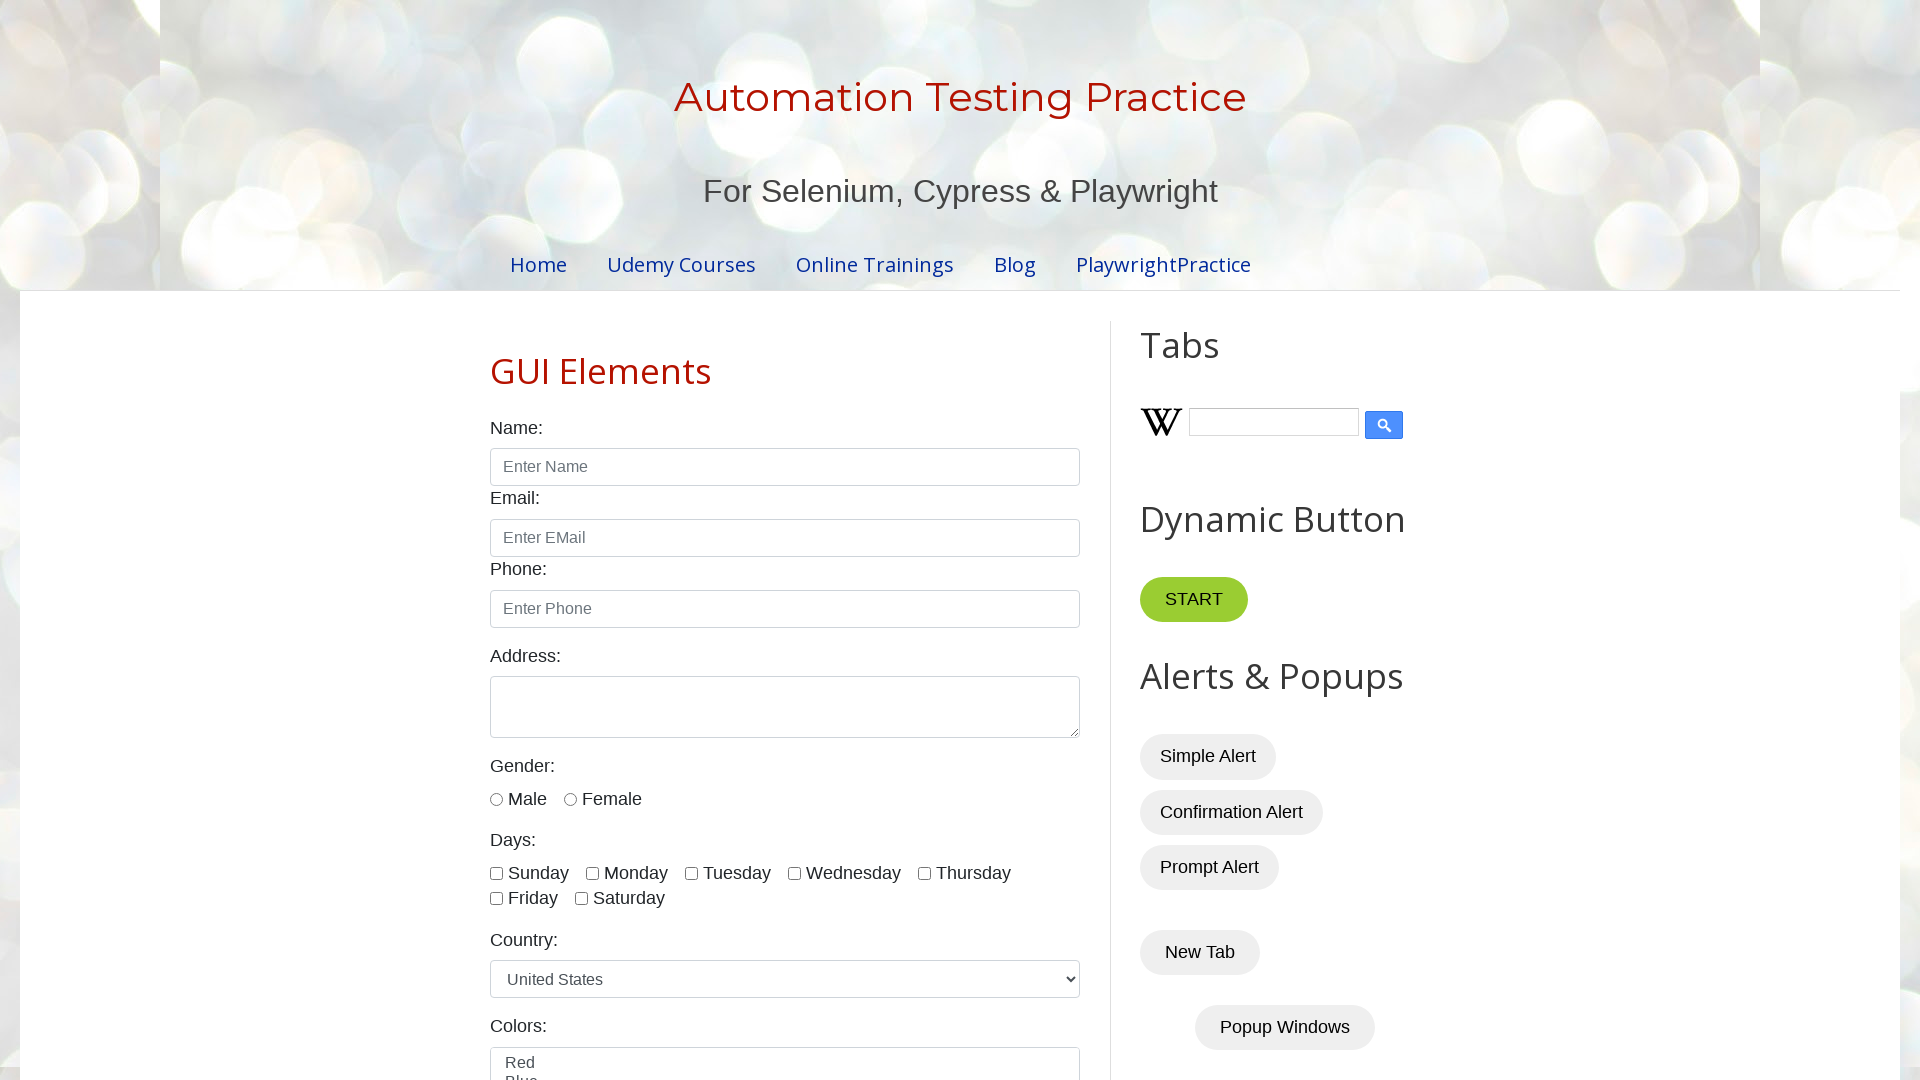

Colors listbox element is present and visible
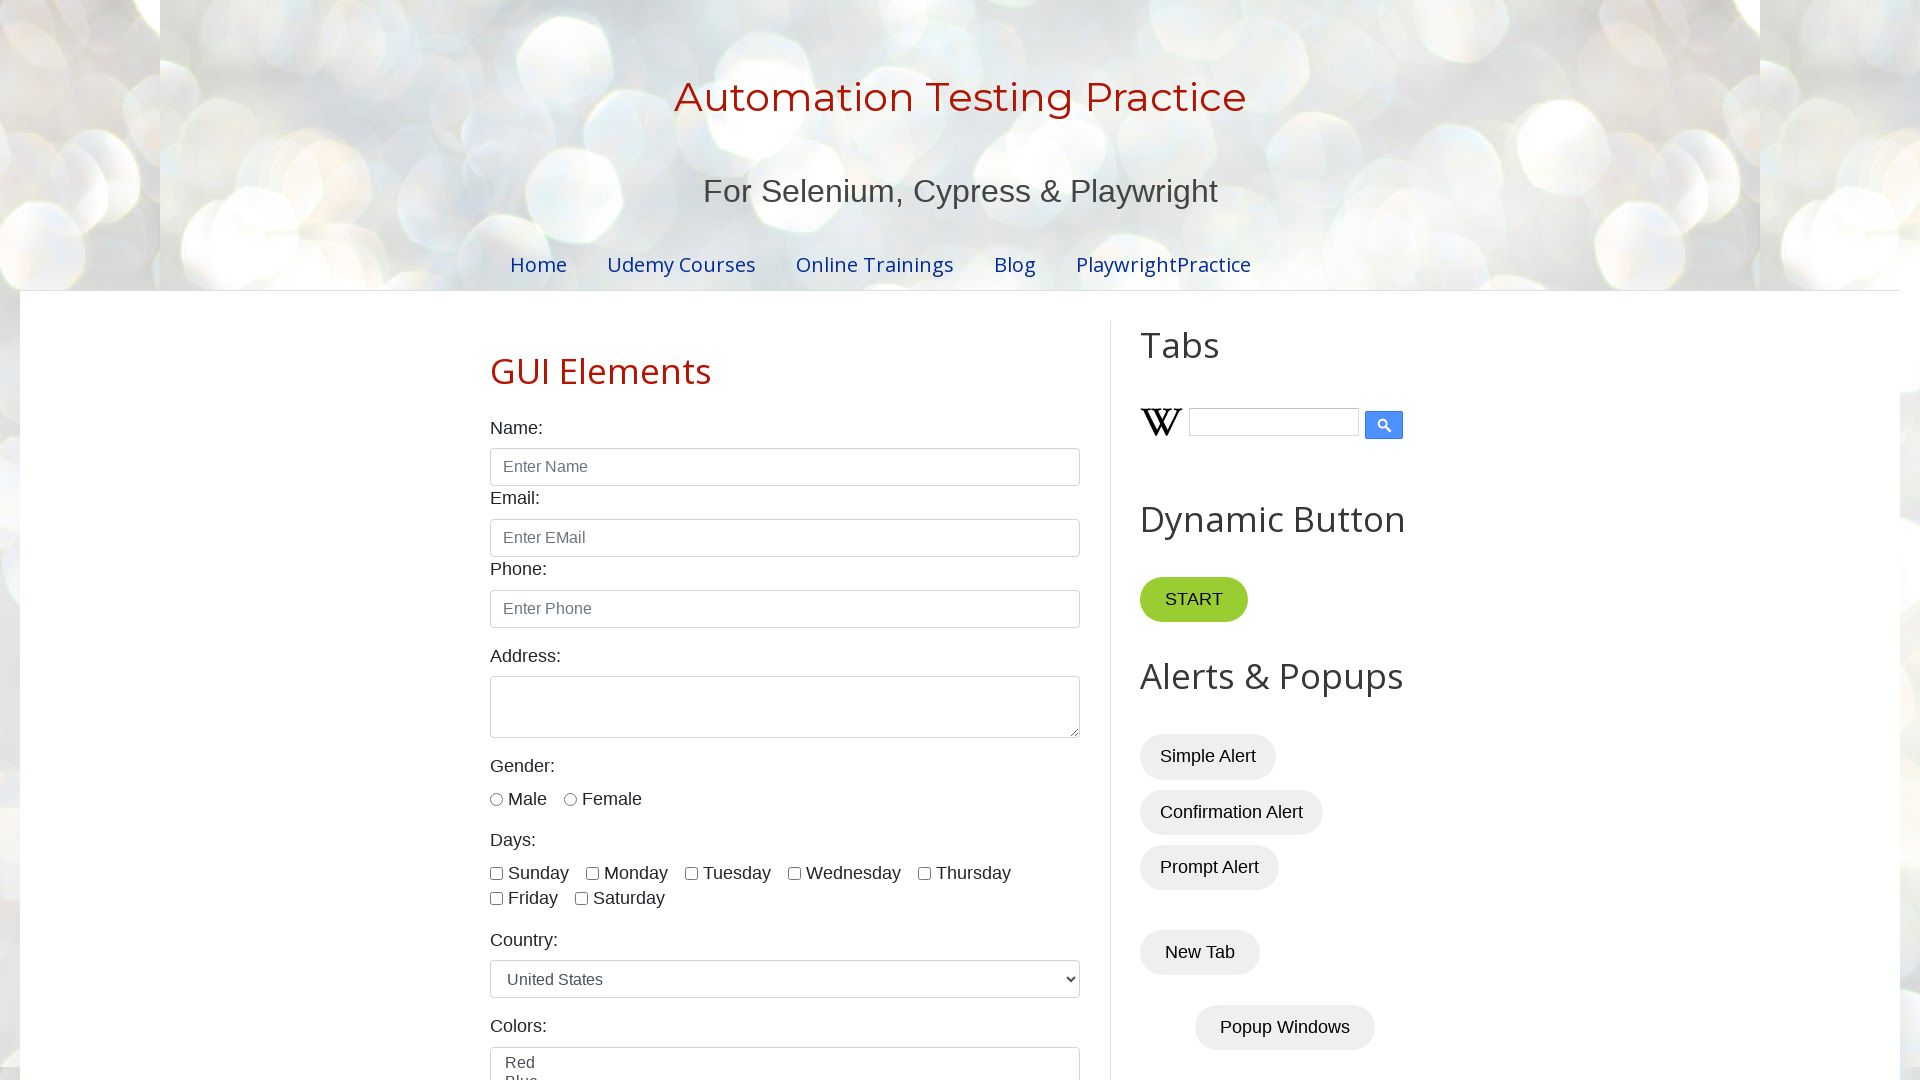

Clicked on the colors dropdown listbox at (785, 1035) on select#colors
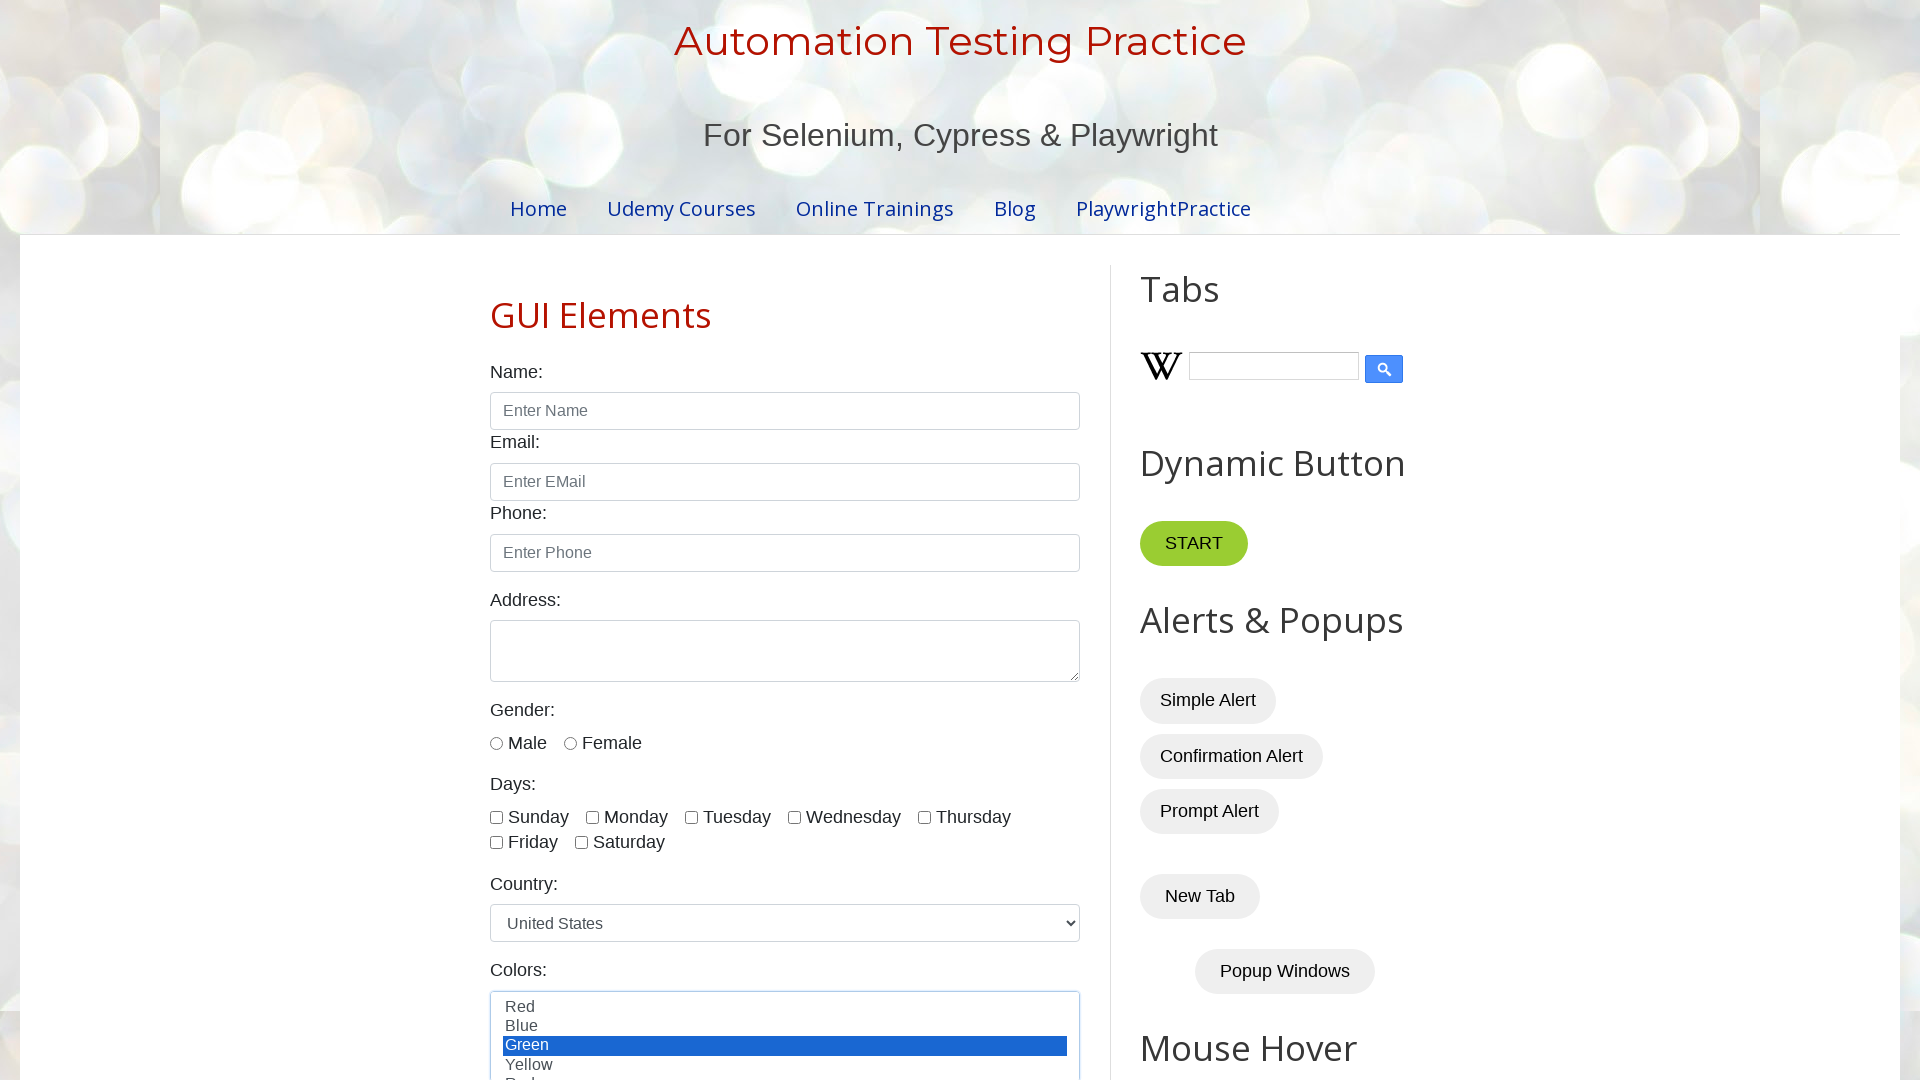

Located the colors listbox element
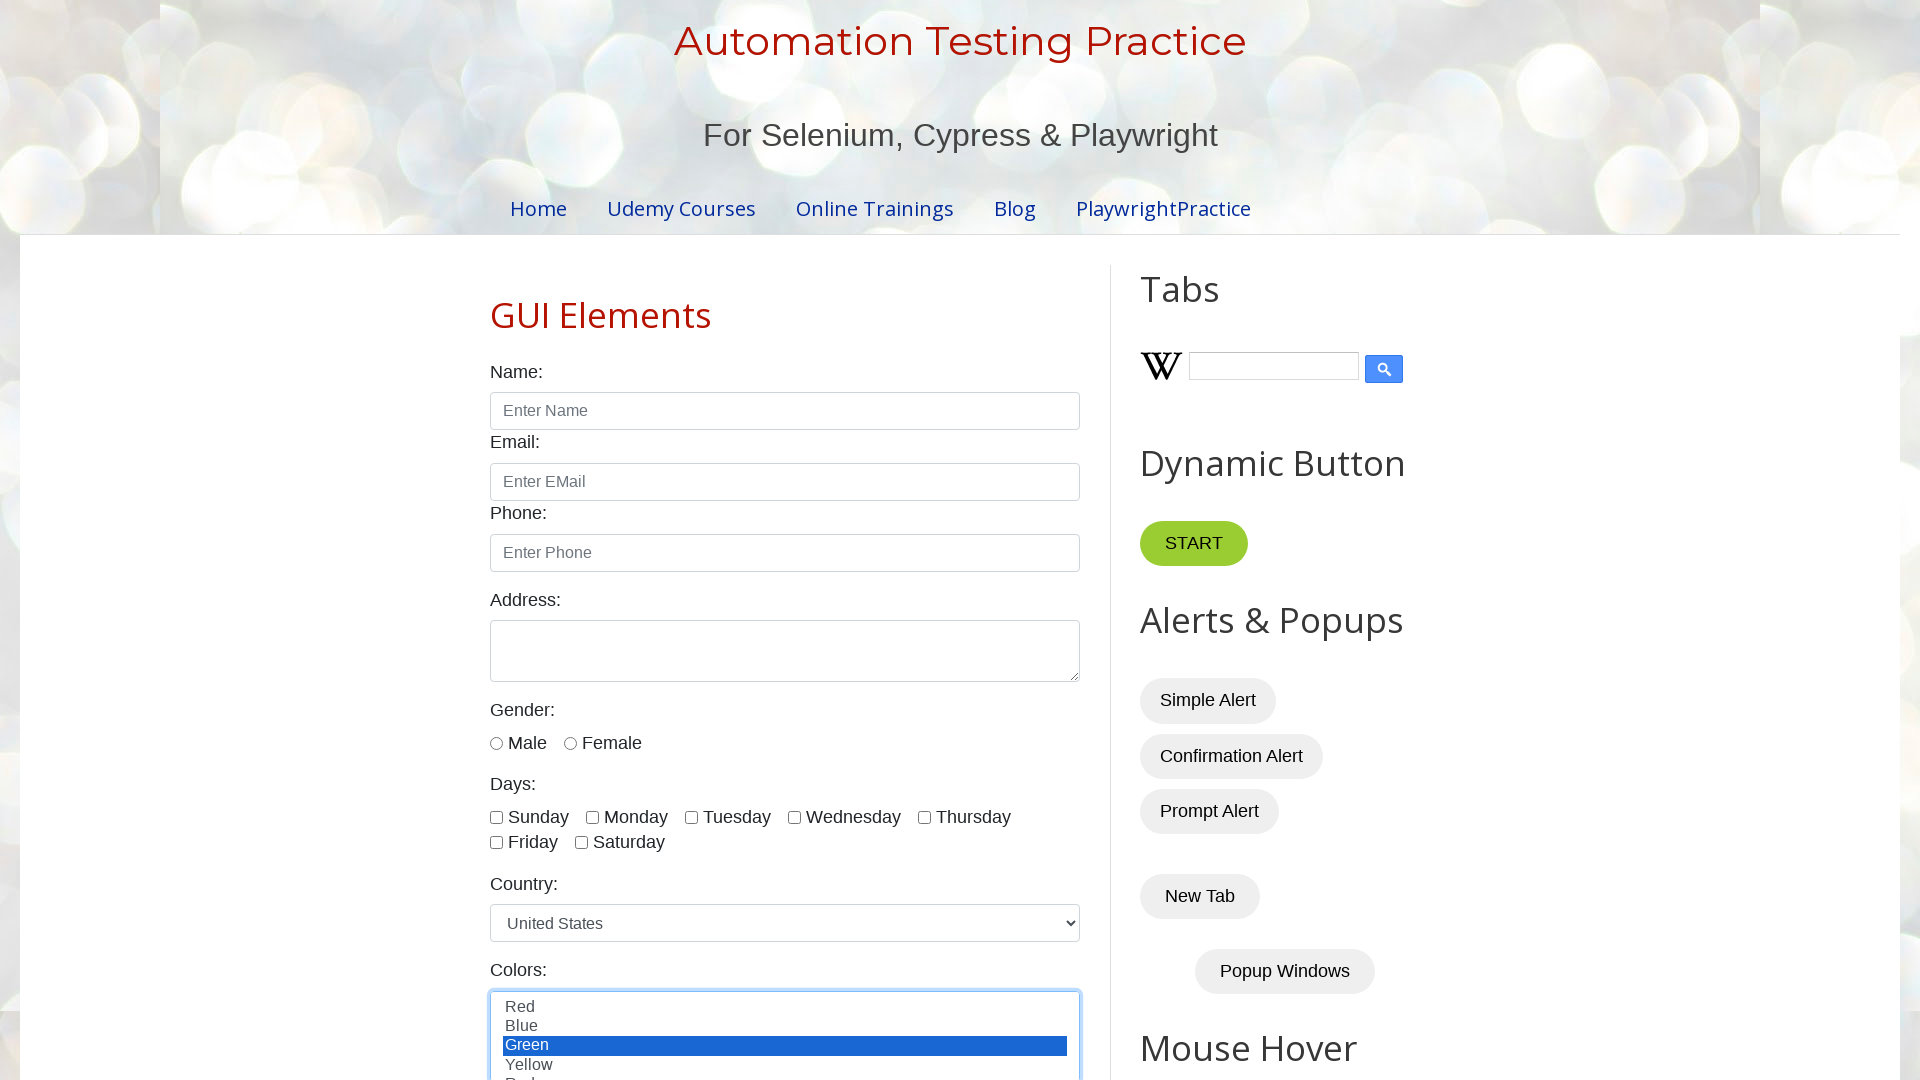

Retrieved all options from the listbox - found 7 options
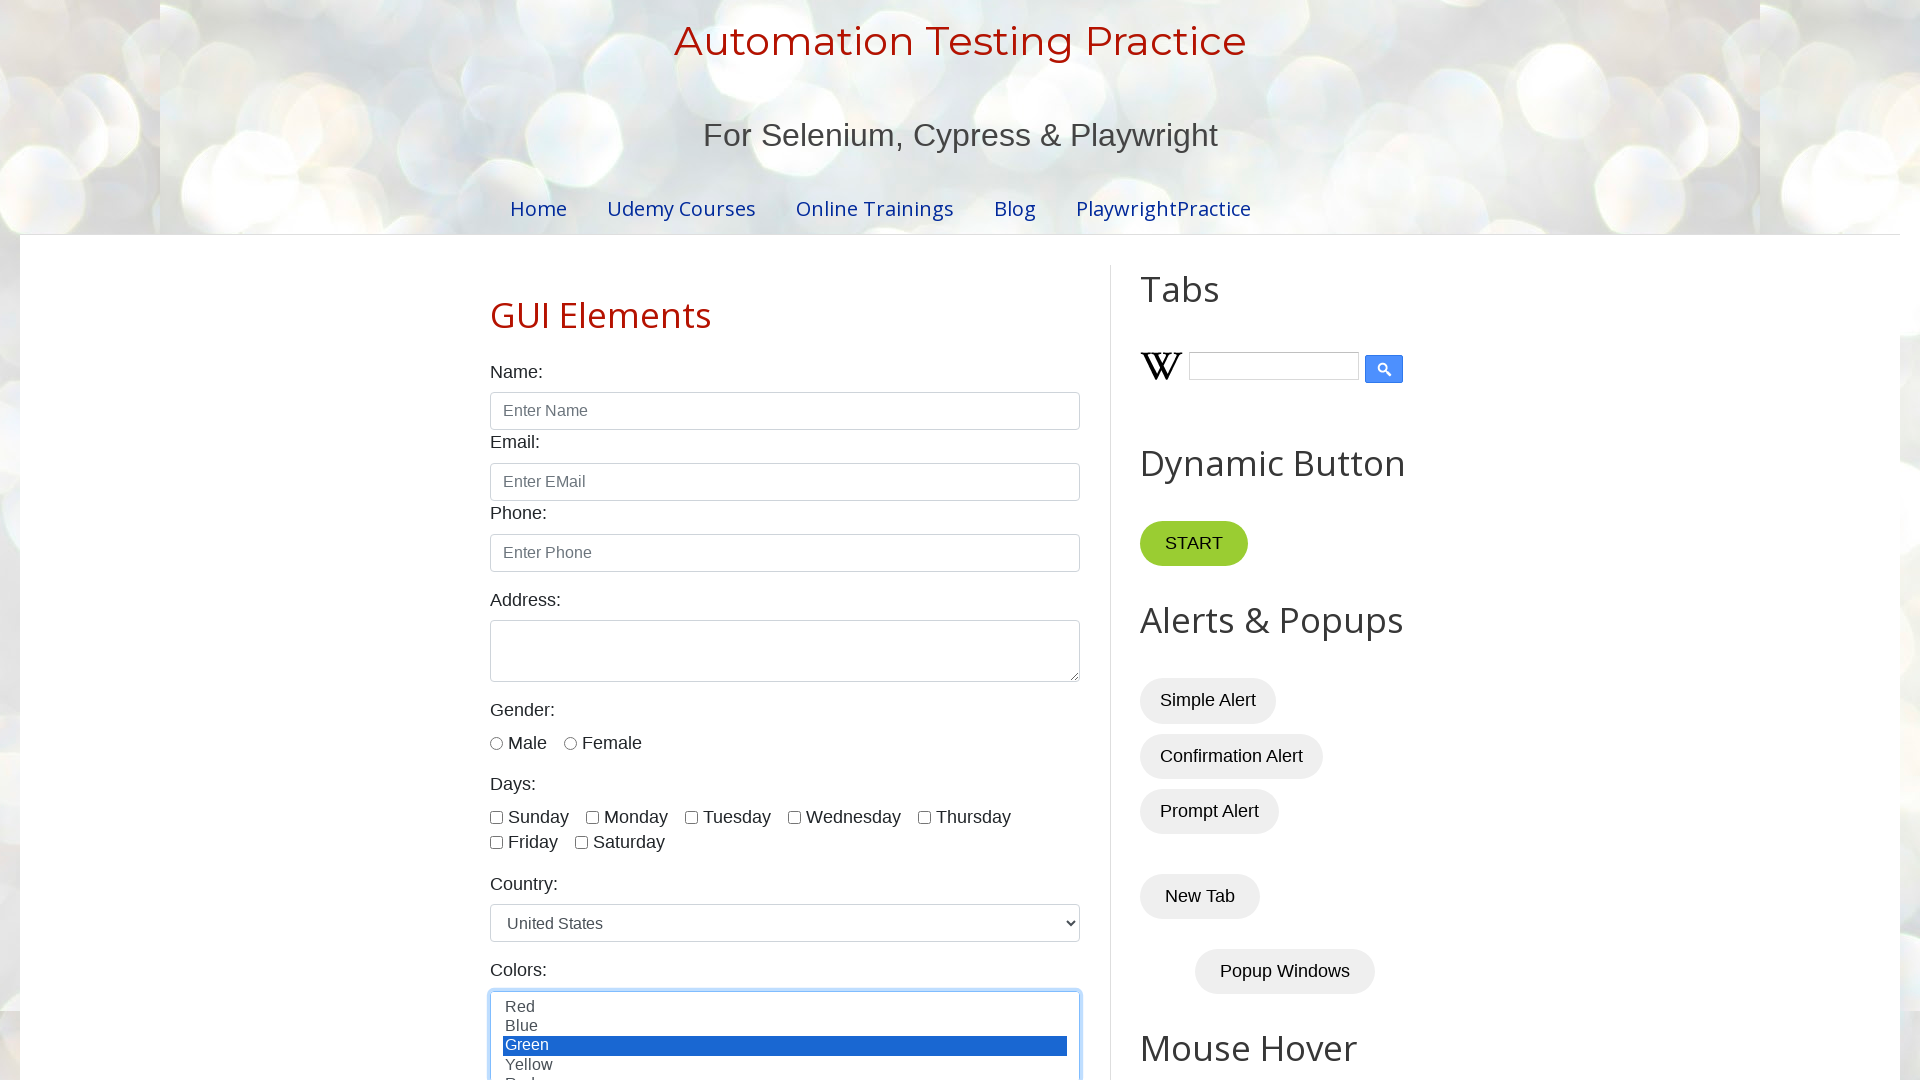

Selected the first option (index 0) from the colors listbox on select#colors
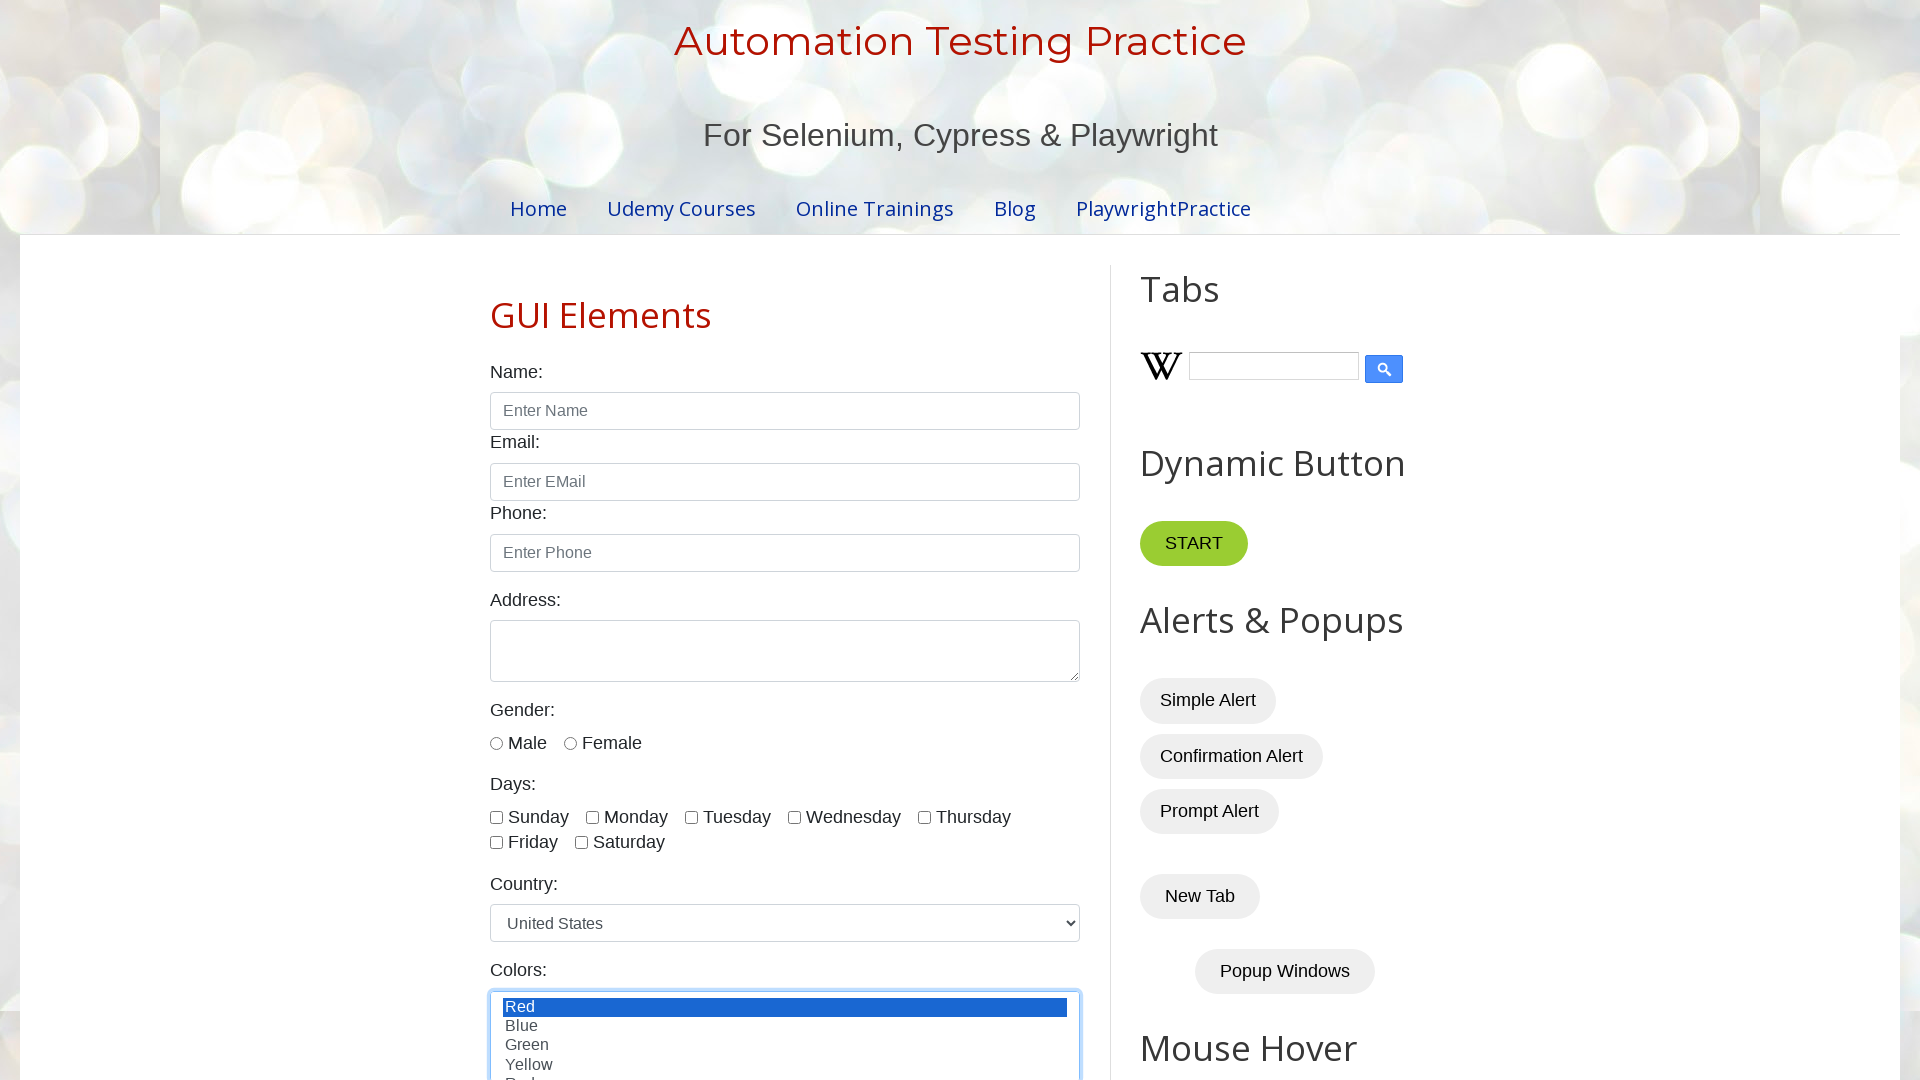

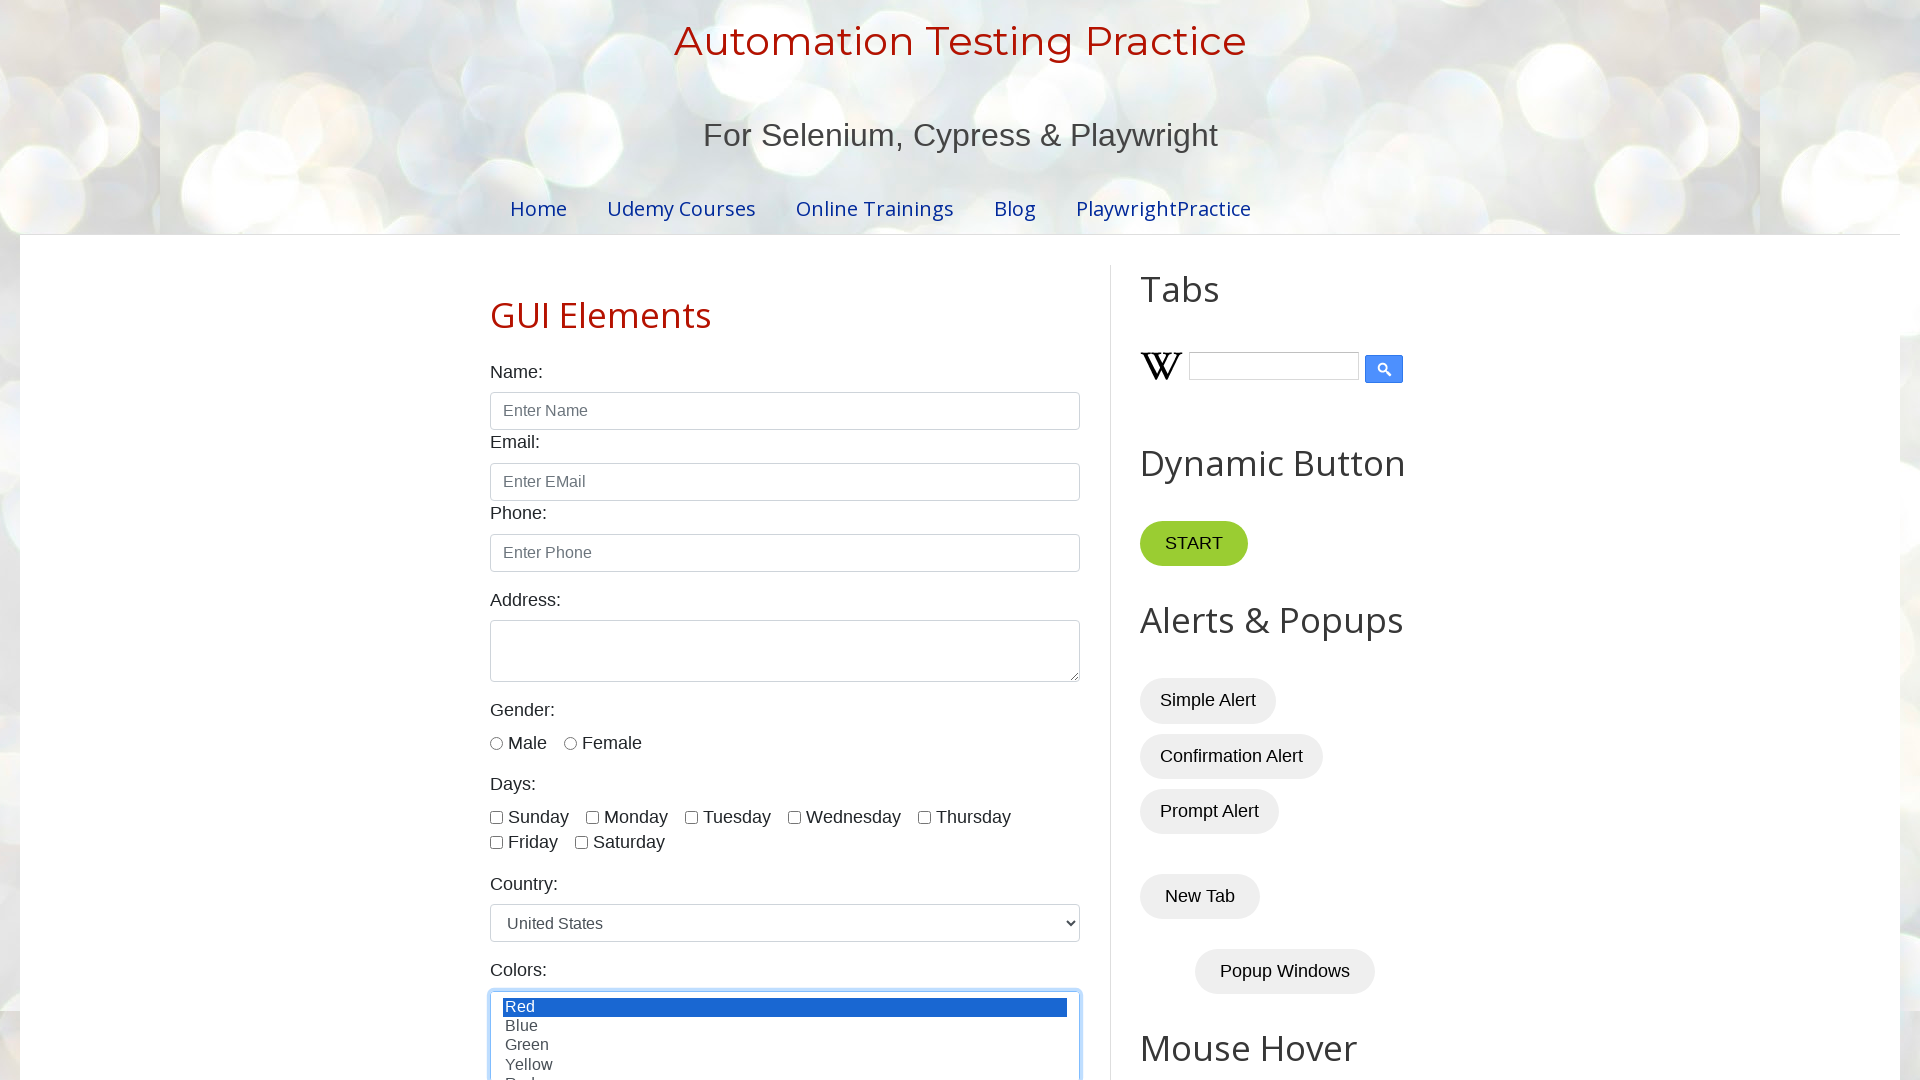